Tests registration form with mismatched email confirmation to verify email confirmation error

Starting URL: https://alada.vn/tai-khoan/dang-ky.html

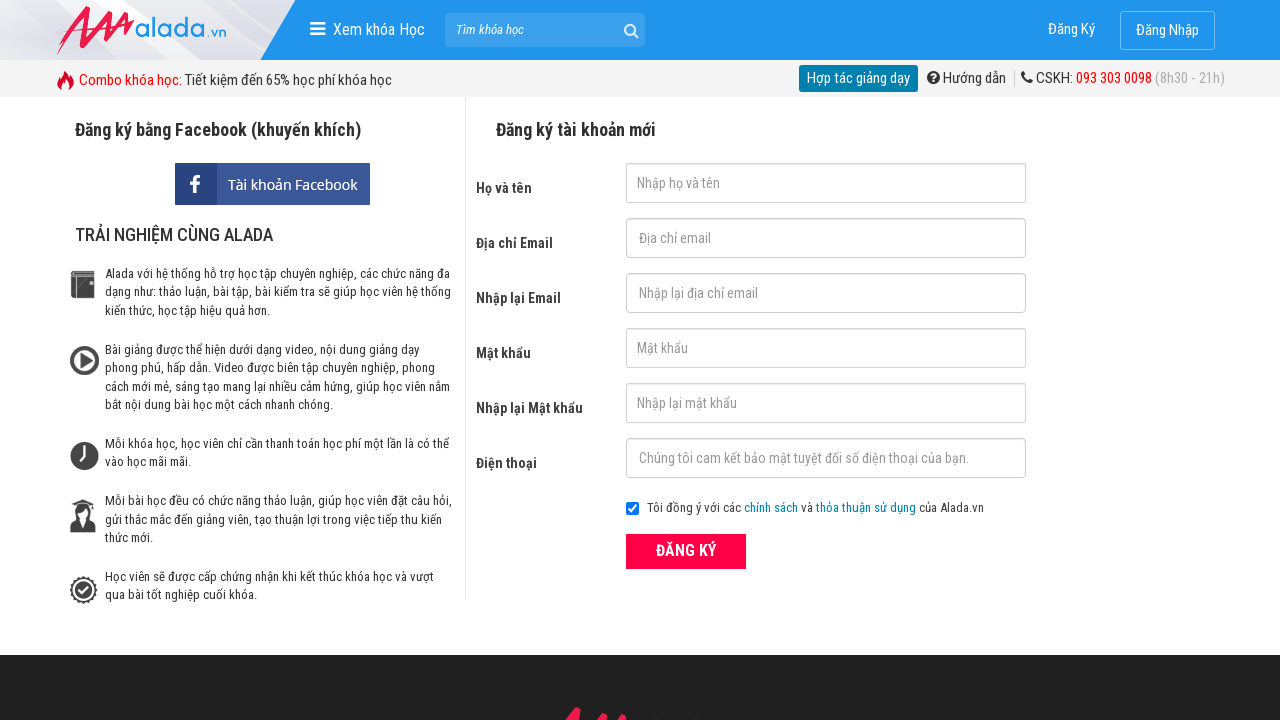

Filled first name field with 'John Wick' on #txtFirstname
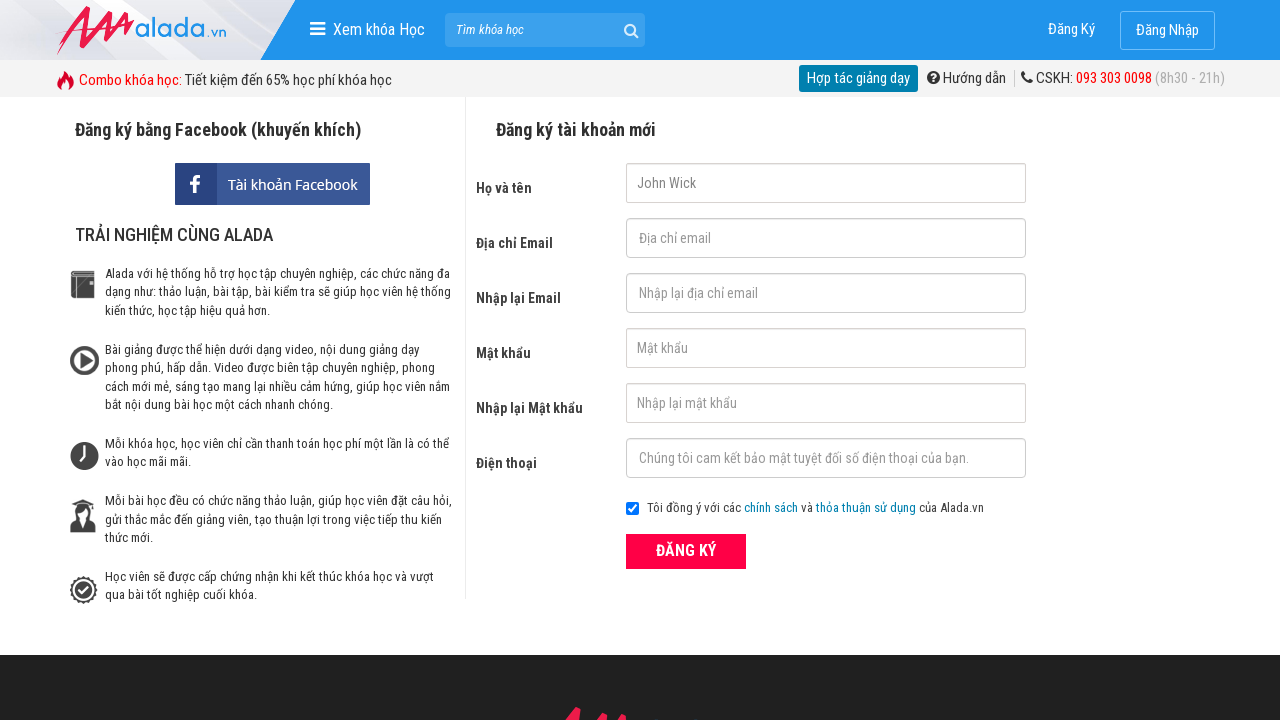

Filled email field with 'johnwick@gmail.net' on #txtEmail
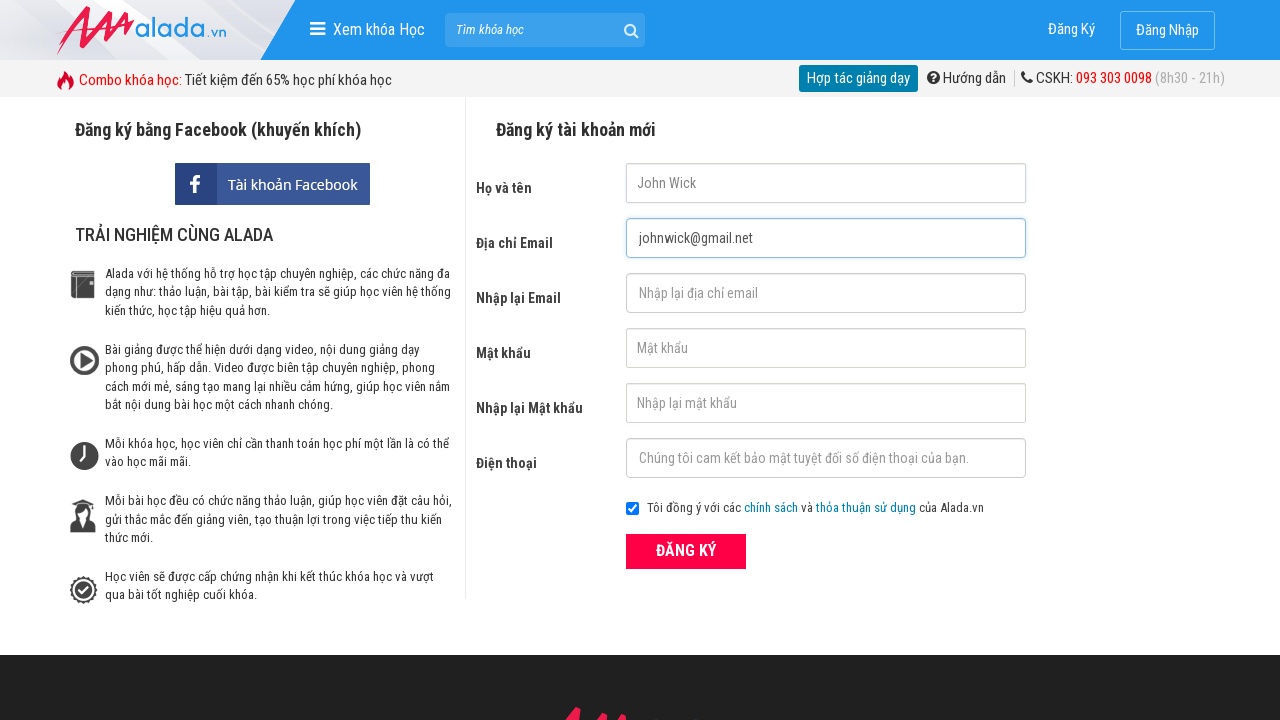

Filled confirm email field with mismatched 'johnwick@gmail.com' on #txtCEmail
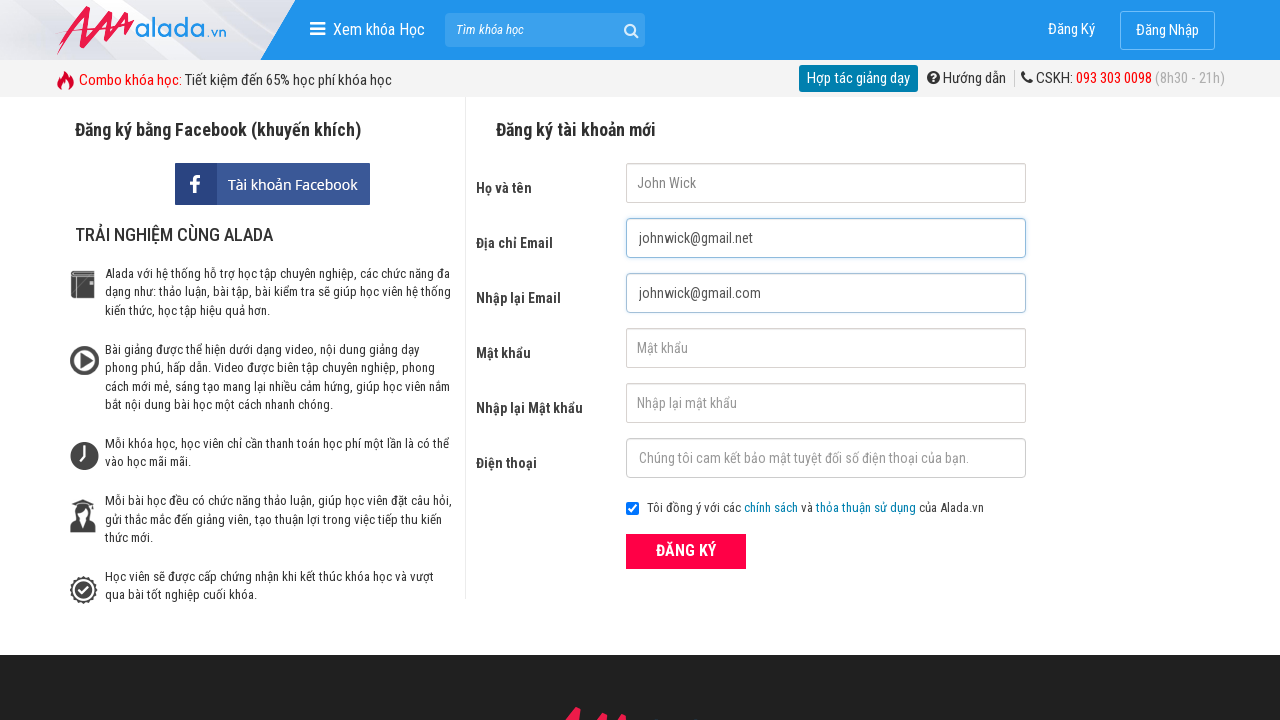

Filled password field with '12345678' on #txtPassword
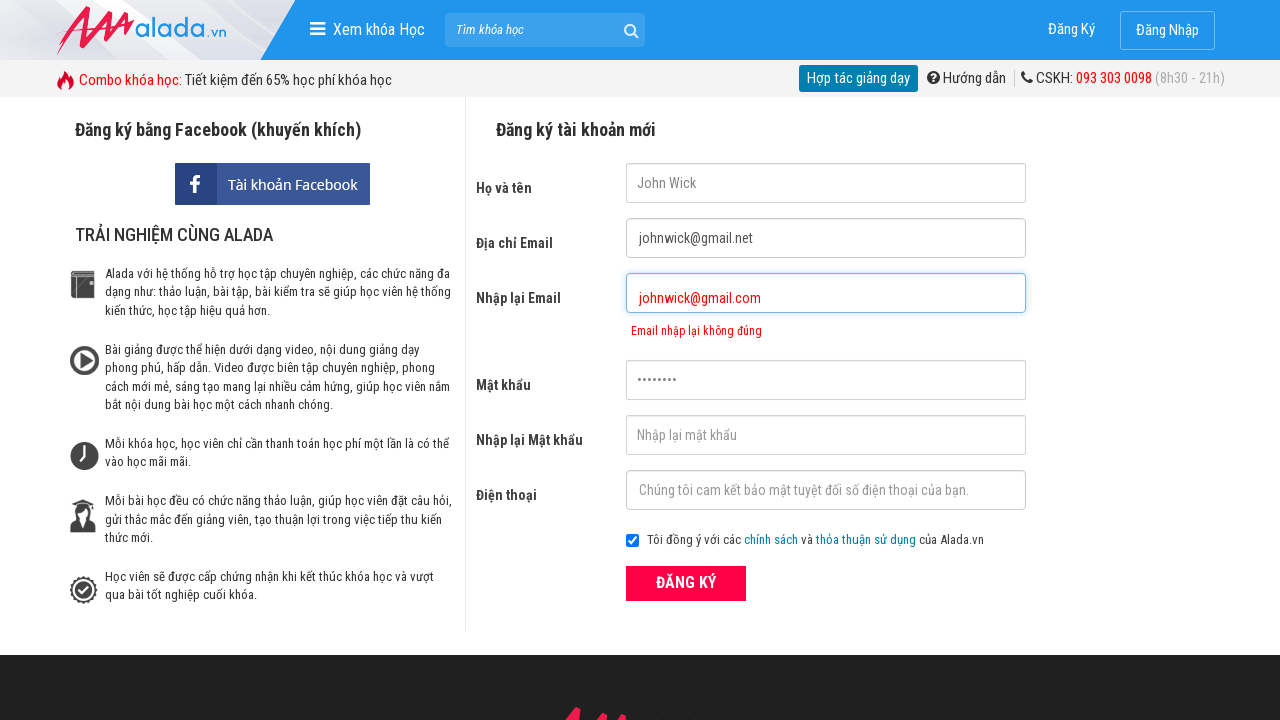

Filled confirm password field with '12345678' on #txtCPassword
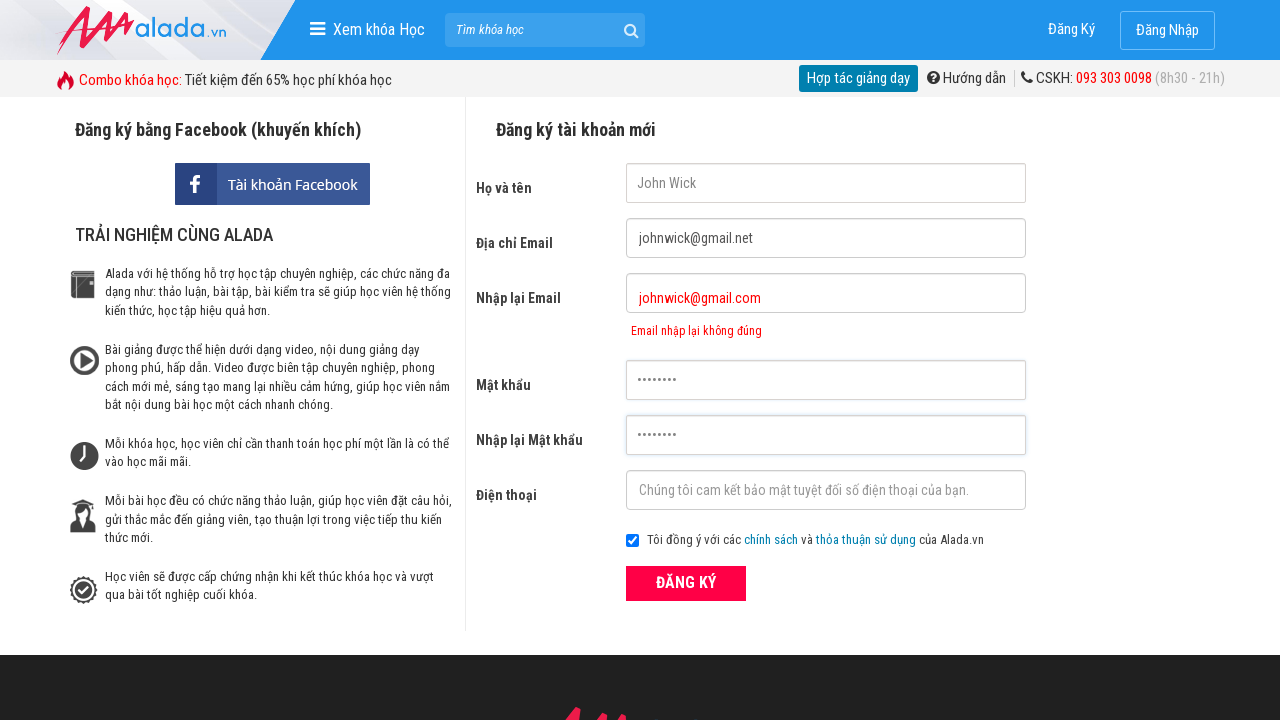

Filled phone field with '09812345678' on #txtPhone
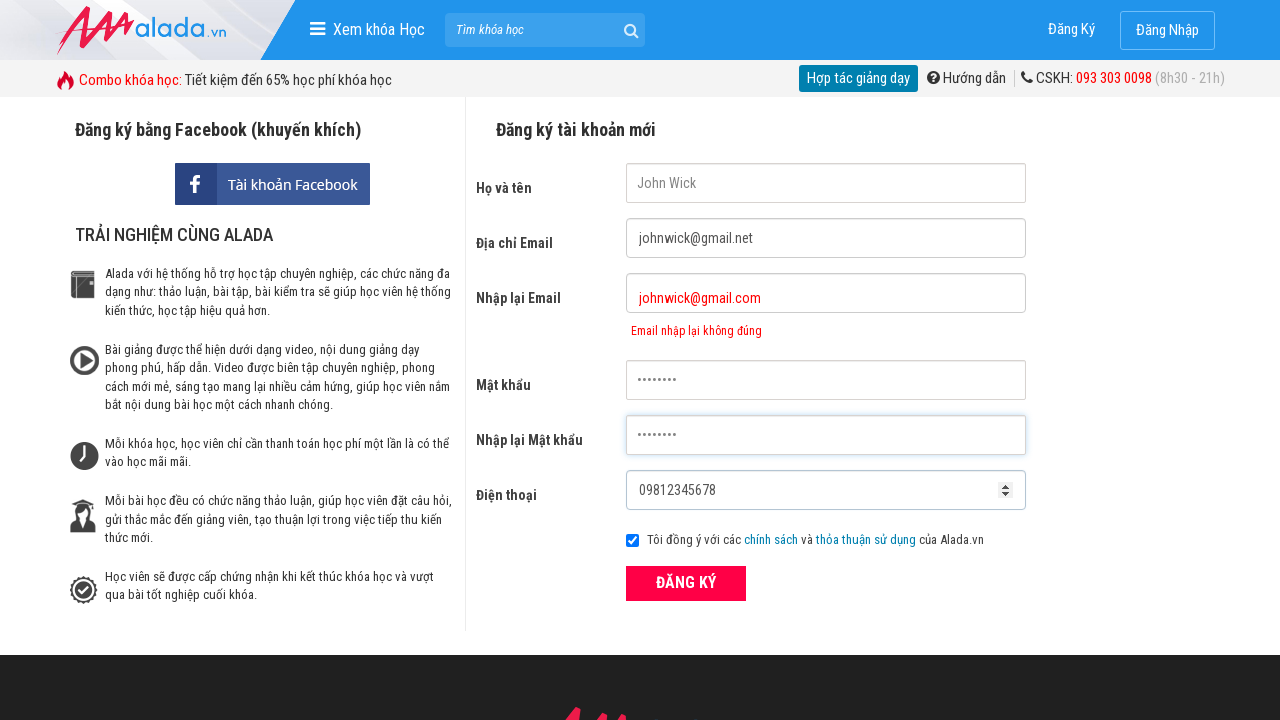

Clicked ĐĂNG KÝ (Register) button to submit form at (686, 583) on xpath=//button[@type='submit' and text()='ĐĂNG KÝ']
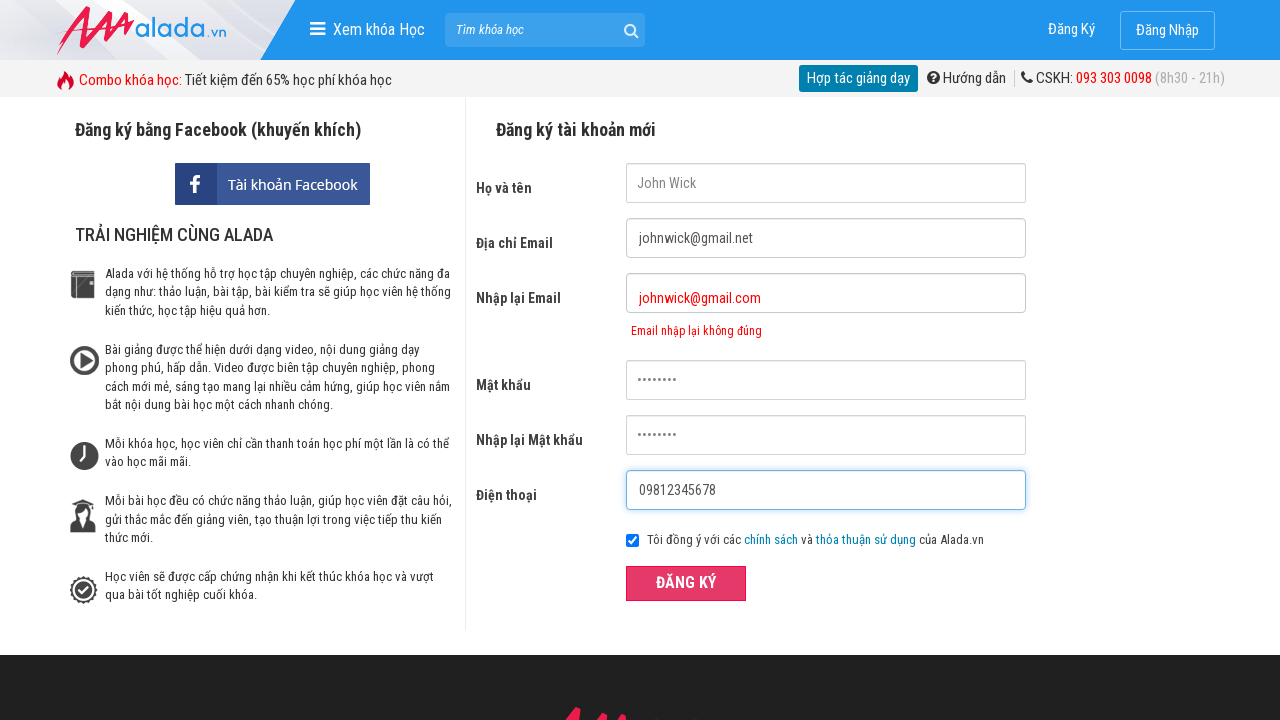

Email confirmation error message appeared, verifying mismatched emails were rejected
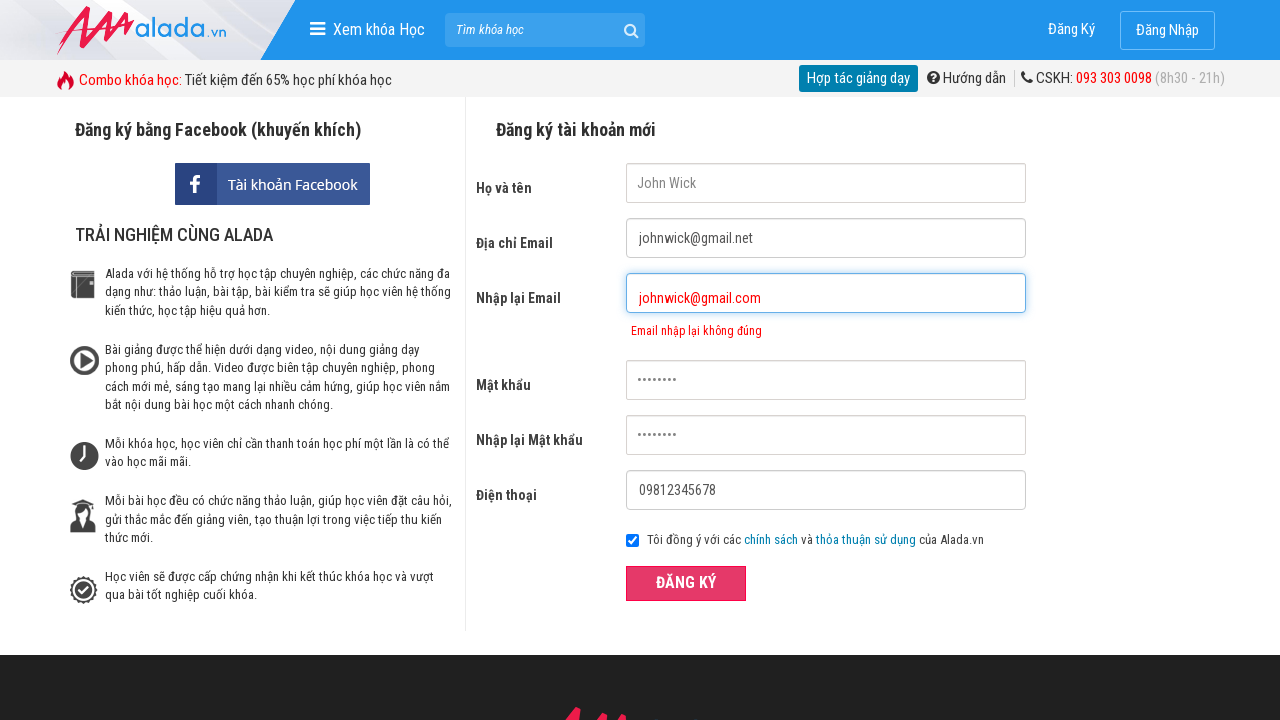

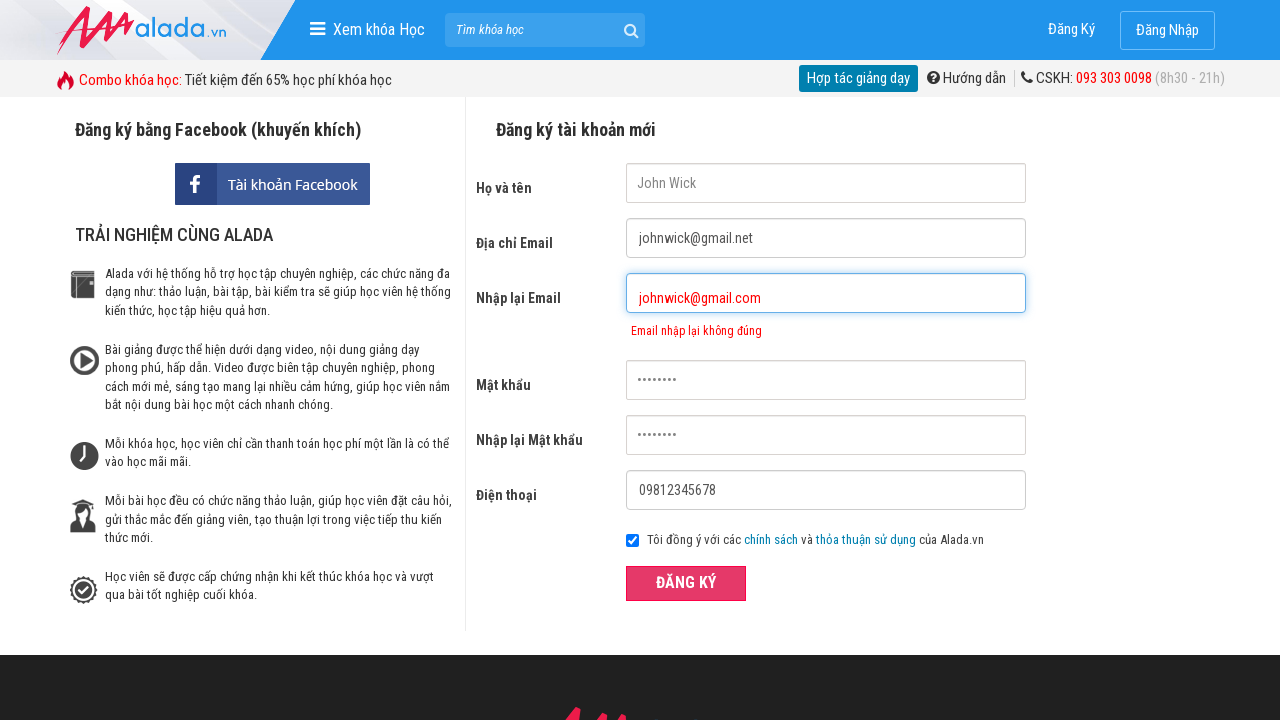